Tests keyboard shortcuts by entering text in a name field, selecting all (Ctrl+A), copying (Ctrl+C), and pasting (Ctrl+V) into an email field to verify copy-paste functionality works.

Starting URL: https://testautomationpractice.blogspot.com/

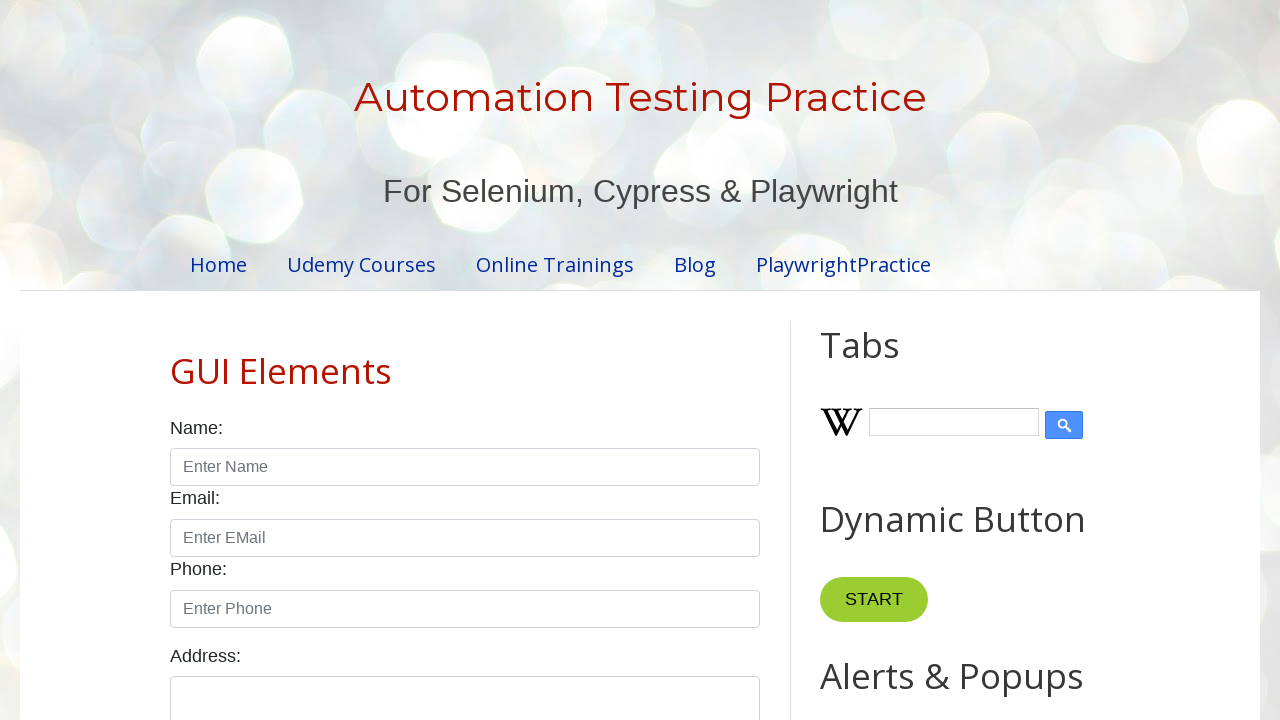

Filled name field with 'aaasadasdasda' on #name
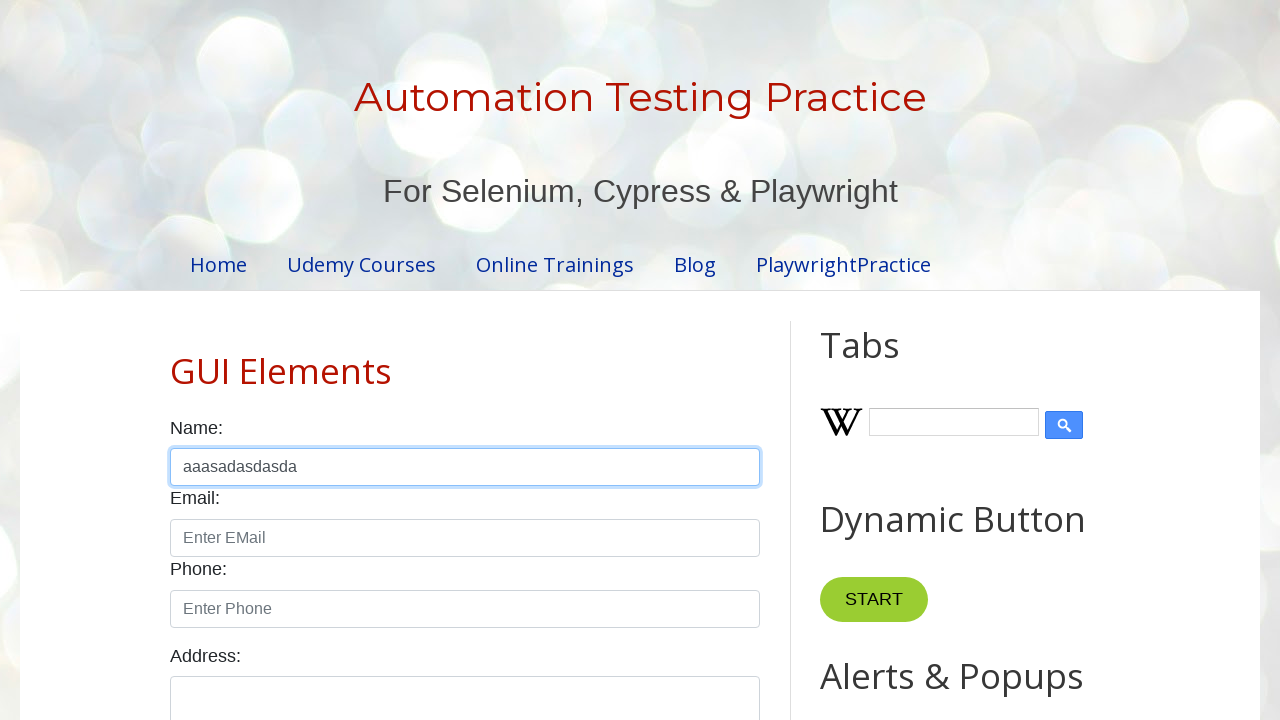

Clicked on name field to focus it at (465, 467) on #name
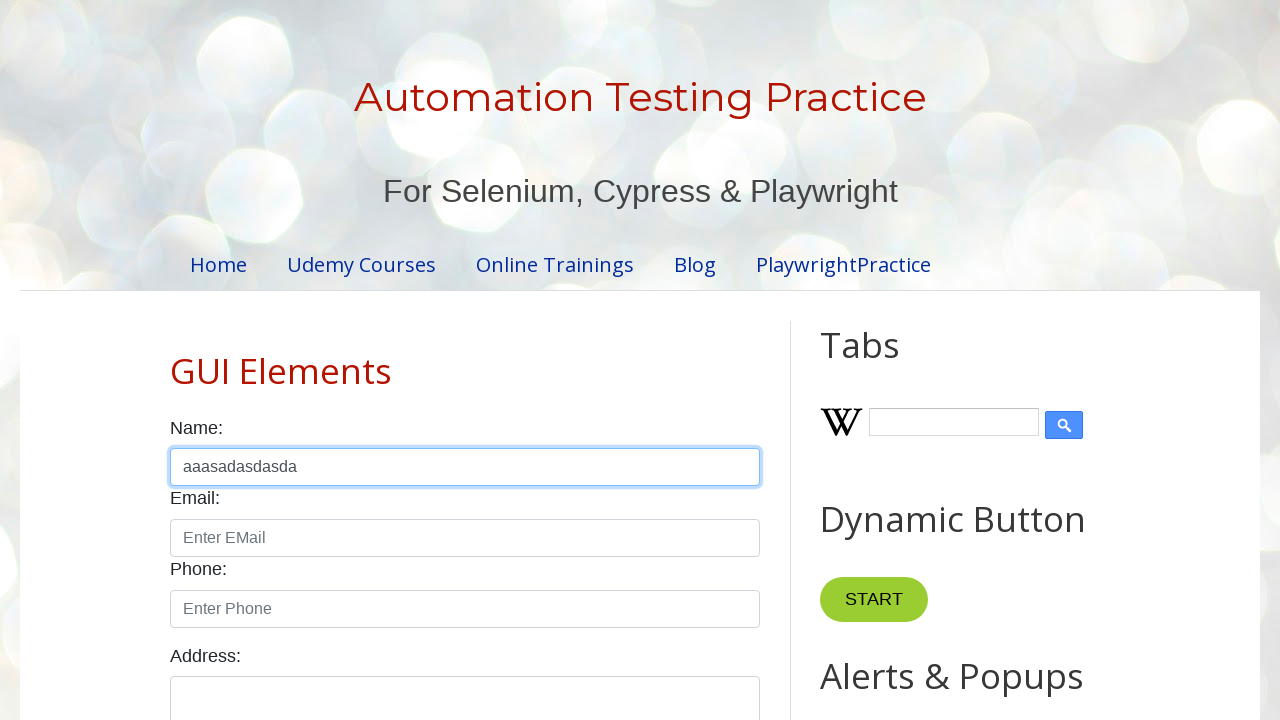

Pressed Ctrl+A to select all text in name field
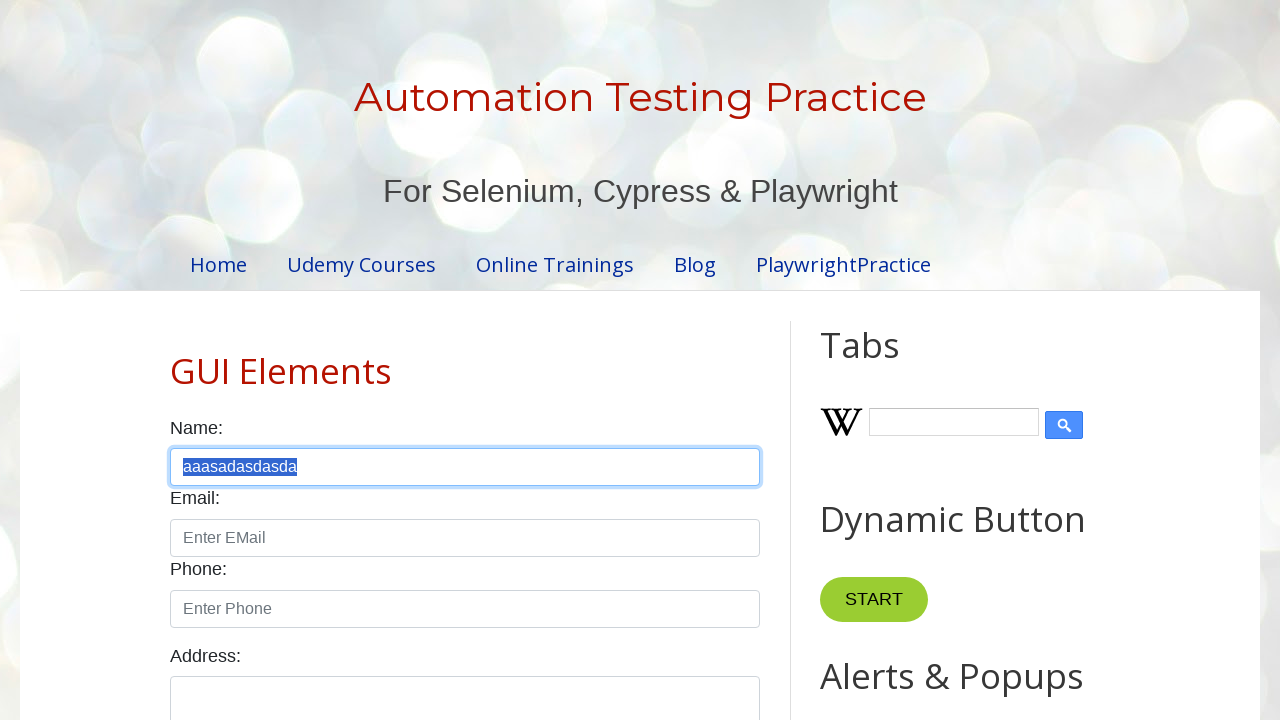

Pressed Ctrl+C to copy selected text
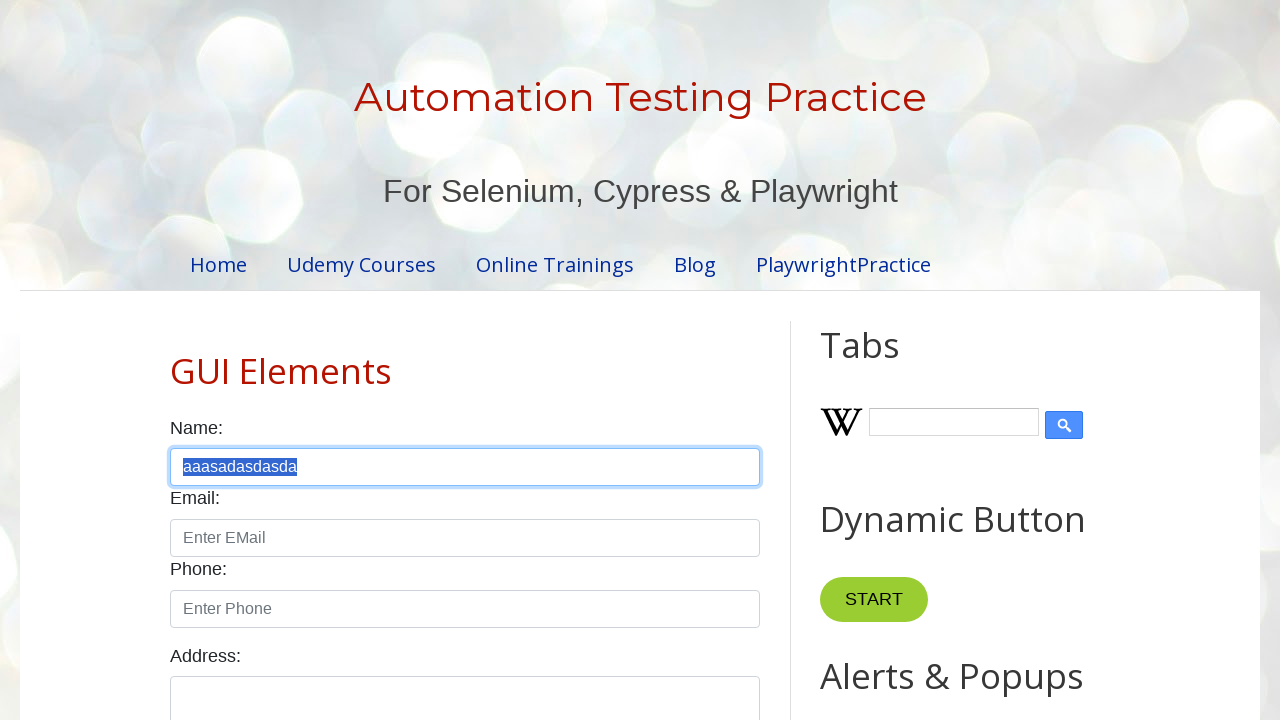

Clicked on email field to focus it at (465, 538) on #email
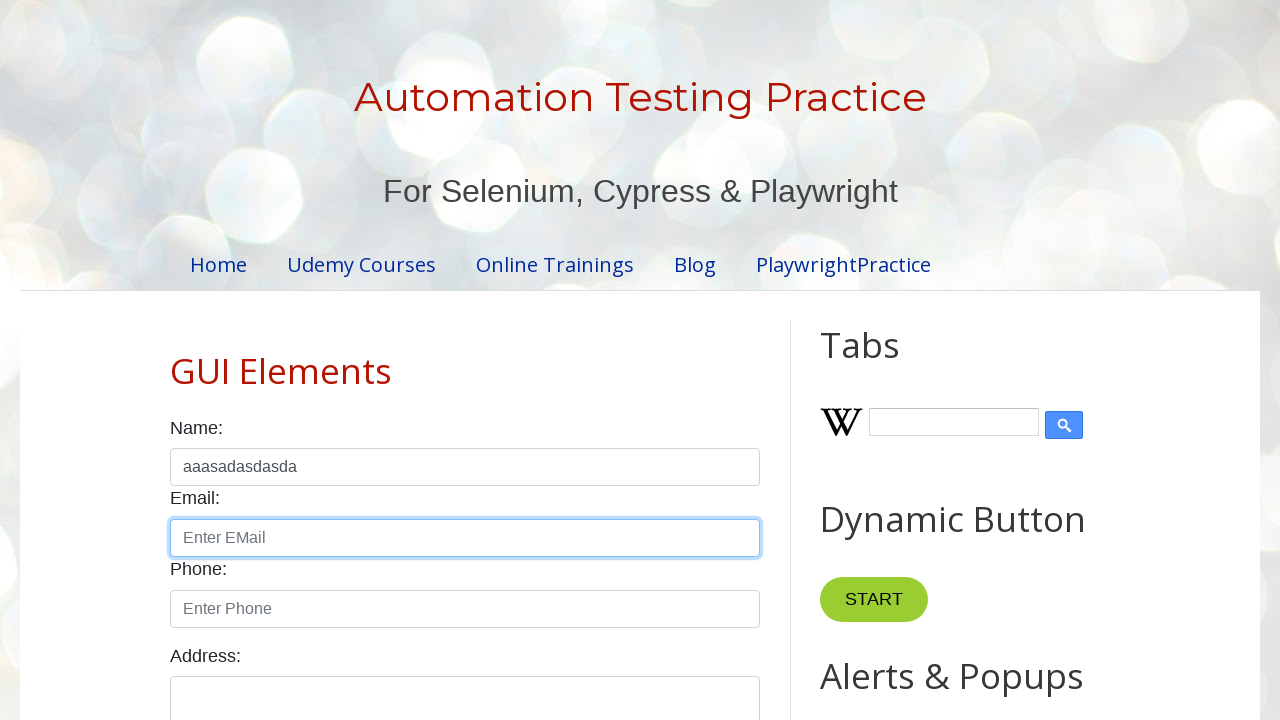

Pressed Ctrl+V to paste text into email field
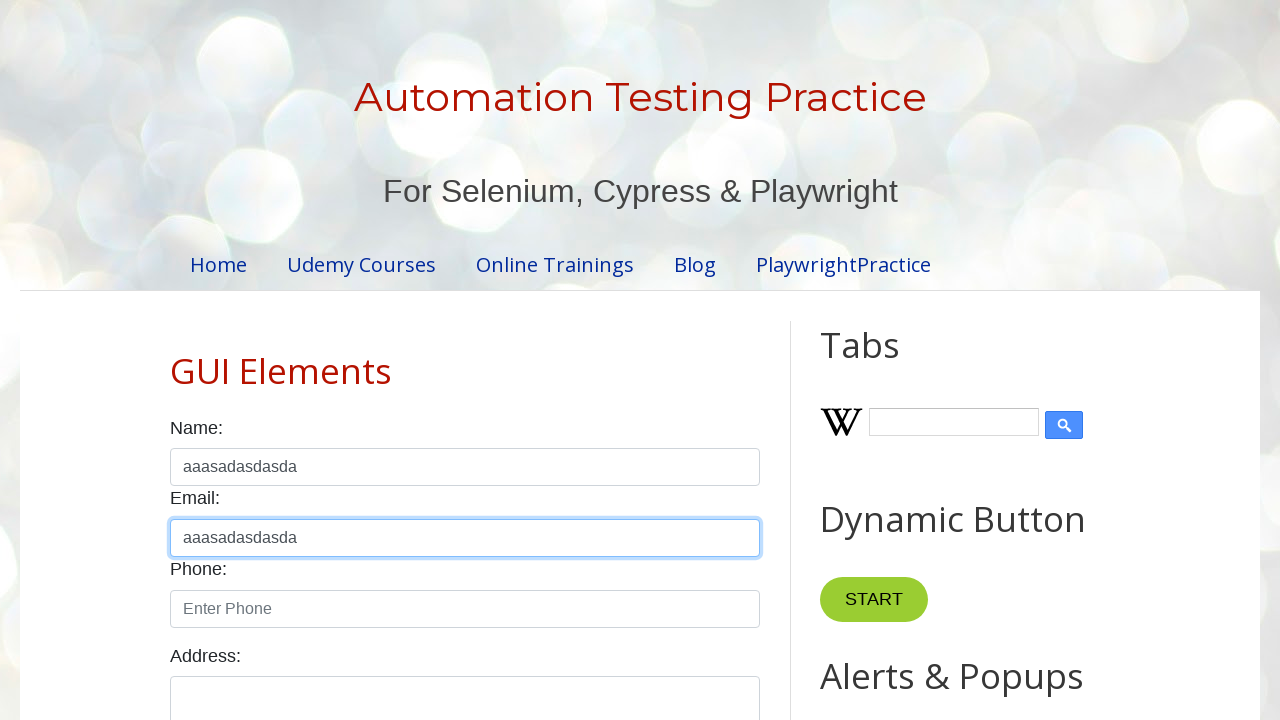

Verified that email field contains the pasted text 'aaasadasdasda'
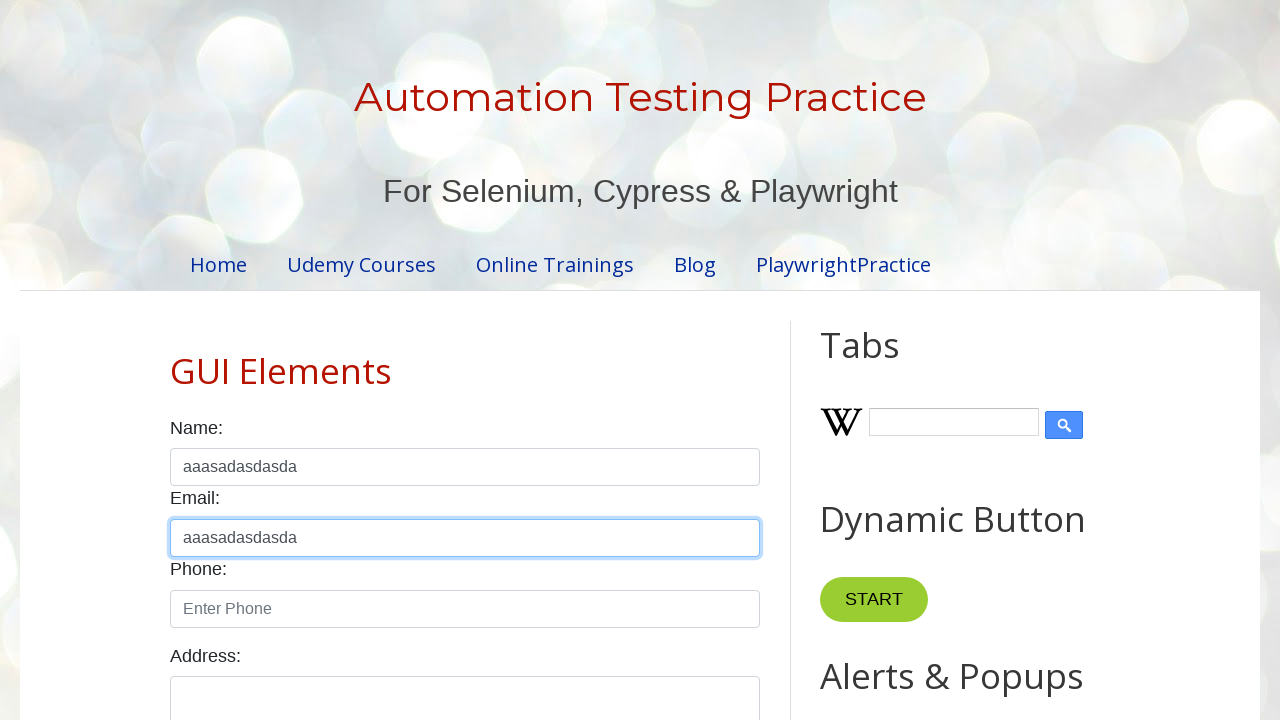

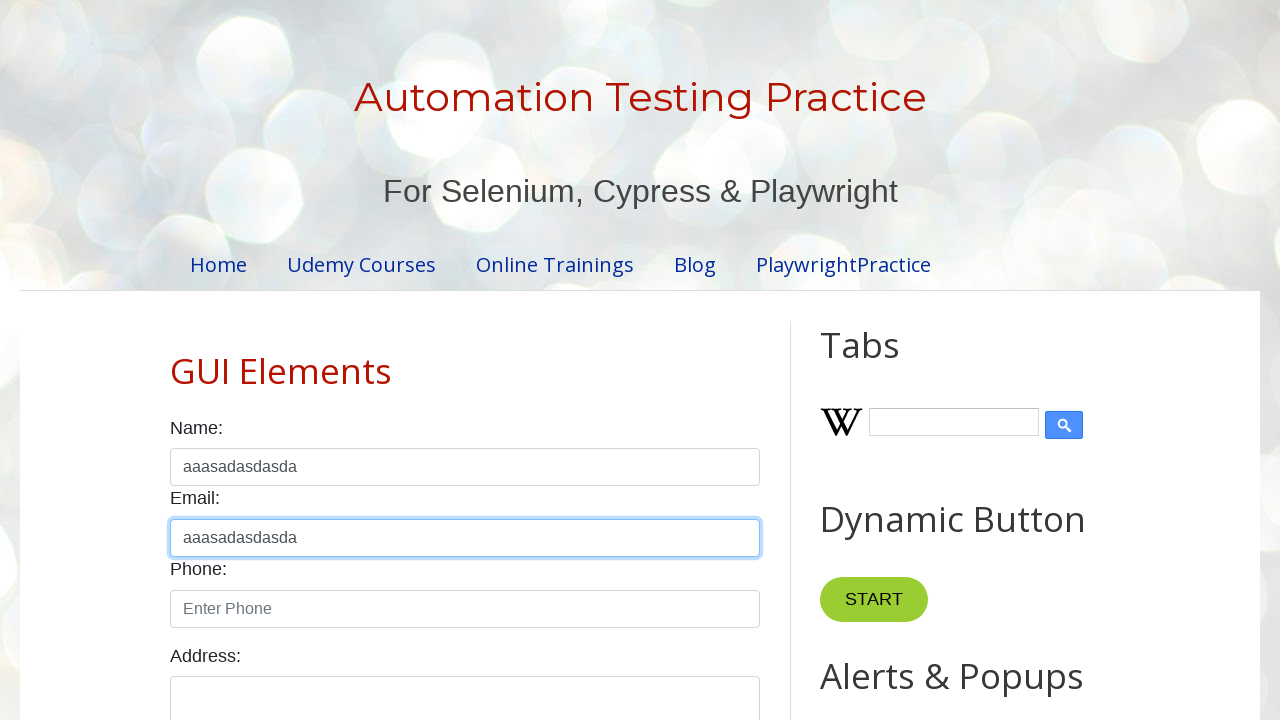